Opens the Book Store Application page from the main DemoQA homepage by clicking on the sixth category card

Starting URL: https://demoqa.com/

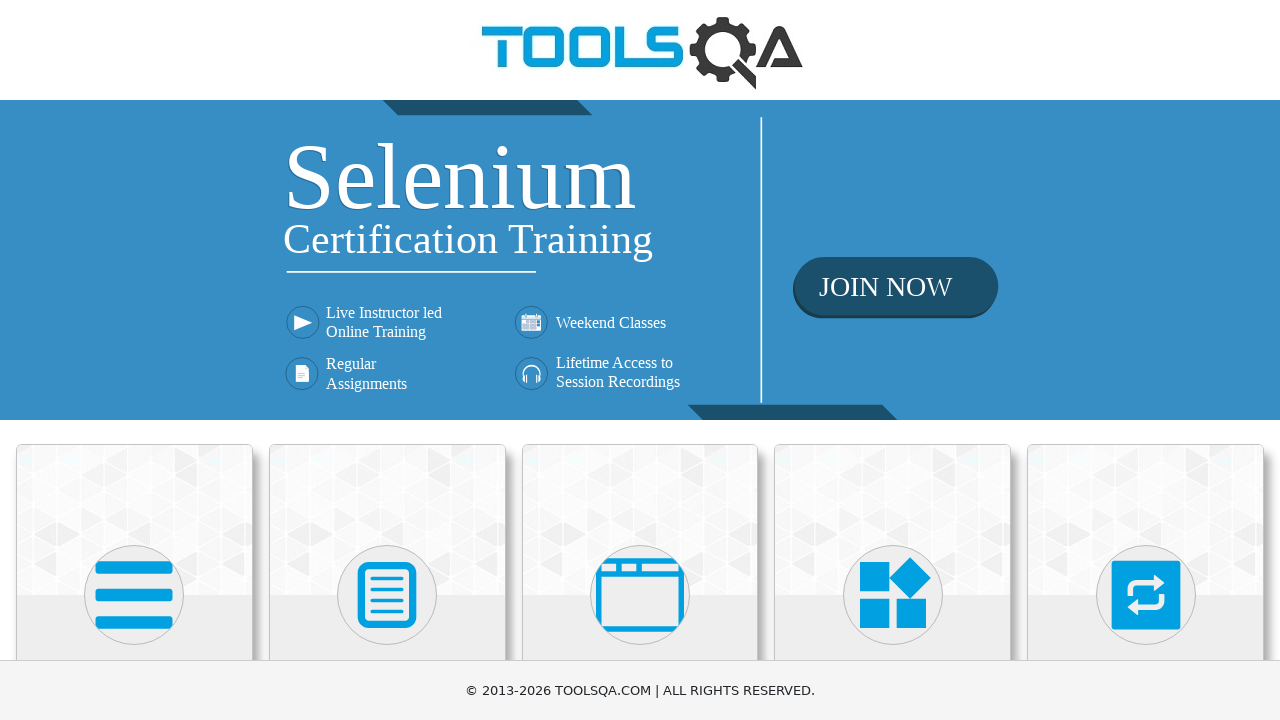

Clicked on the sixth category card (Book Store Application) at (134, 371) on (//div[@class='avatar mx-auto white'])[6]
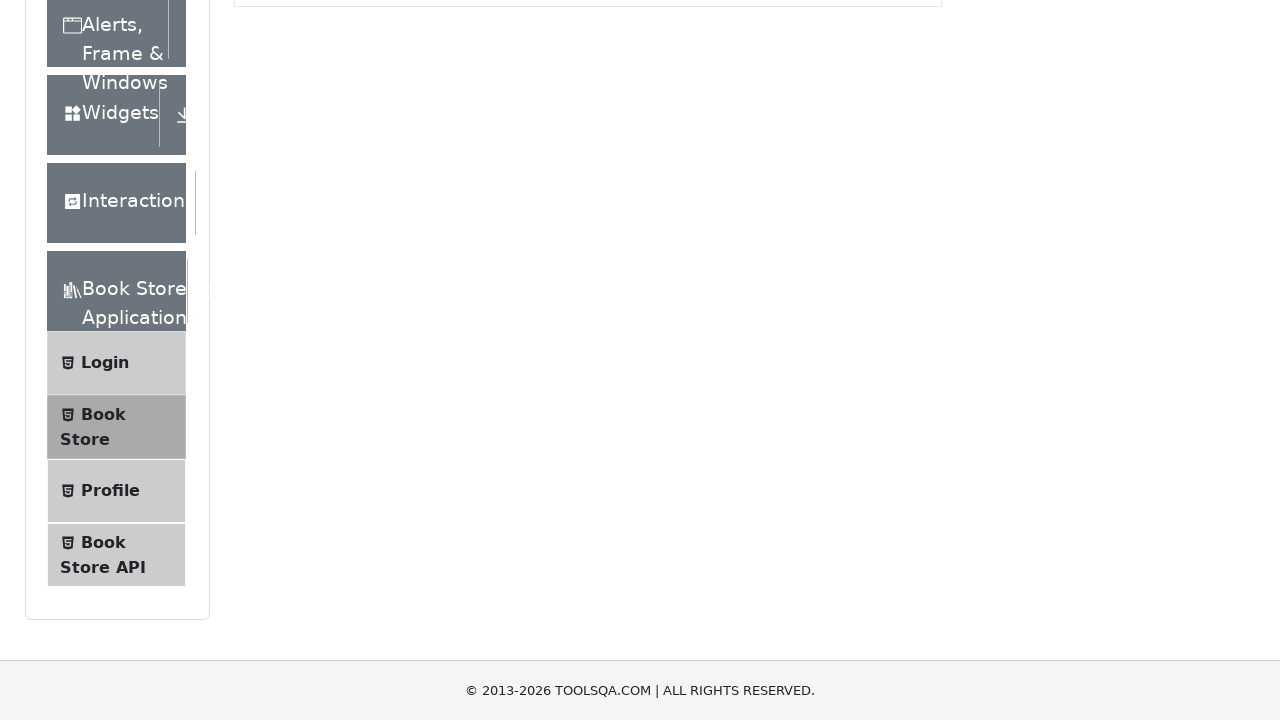

Navigated to Book Store Application page at https://demoqa.com/books
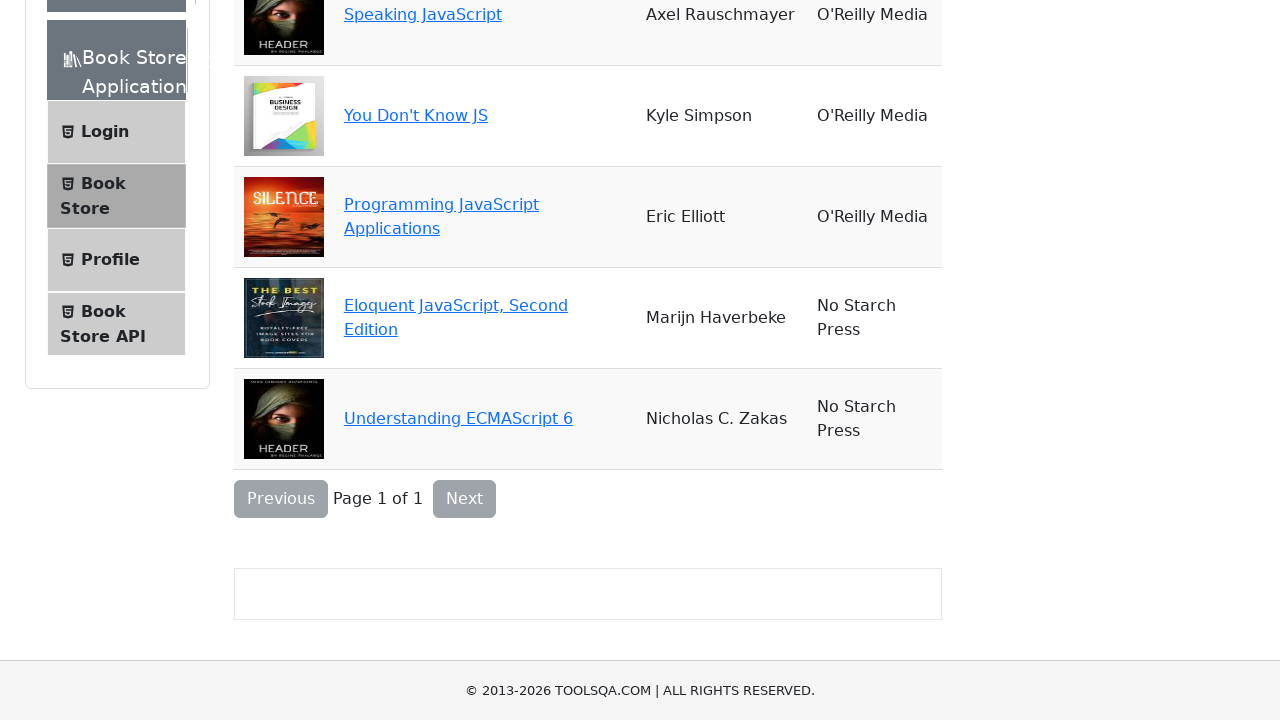

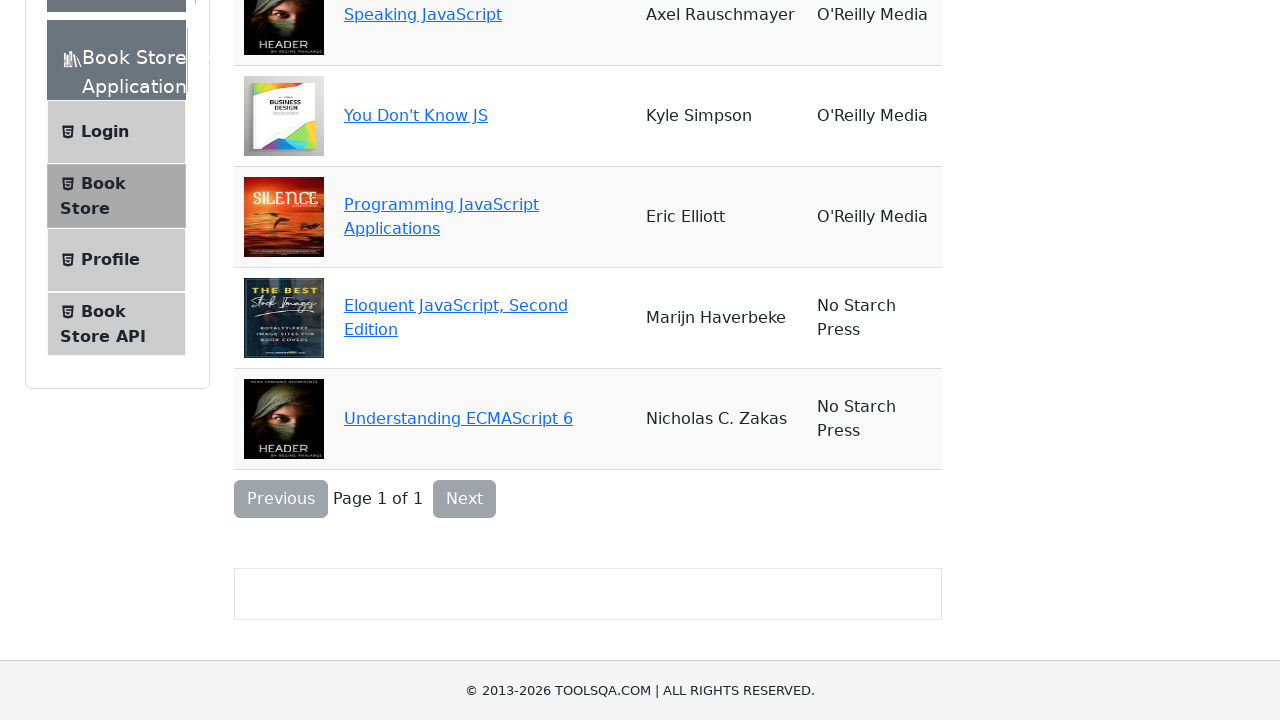